Navigates to a GeoTech frontend application and waits for the page to load

Starting URL: https://swen17-geotech-team-c-frontend.vercel.app/

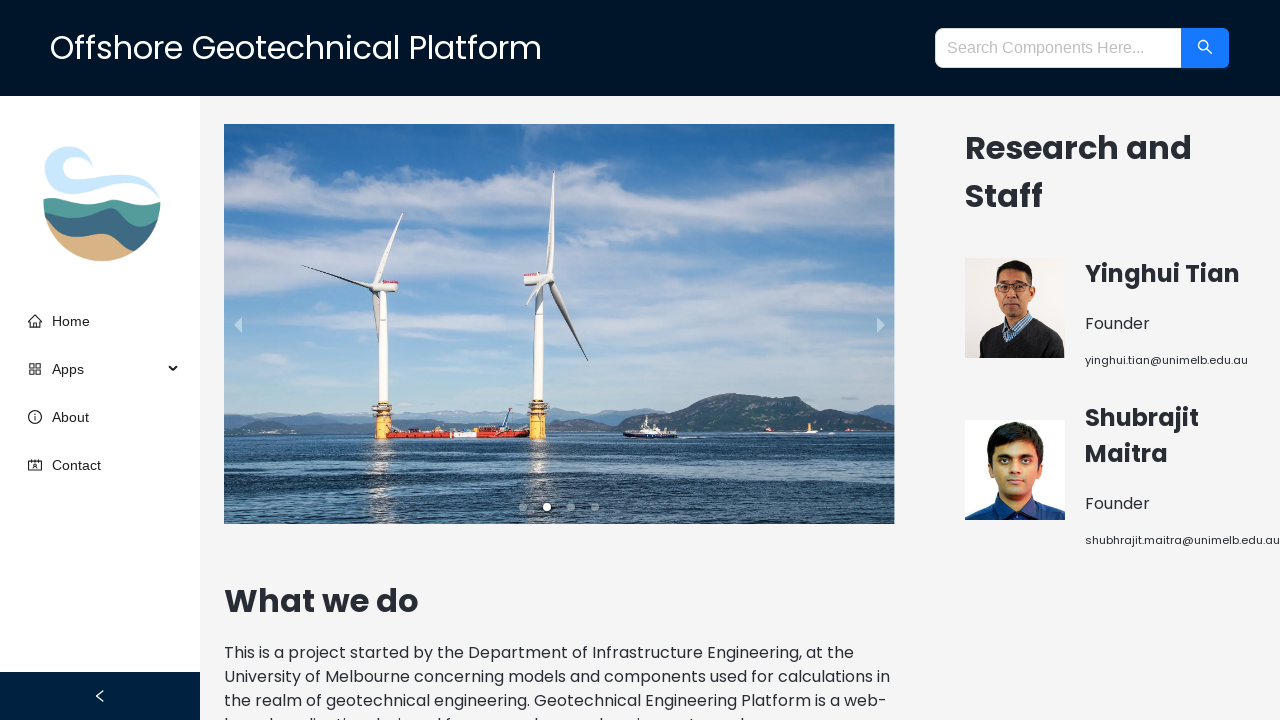

Waited for GeoTech frontend application page to fully load (networkidle)
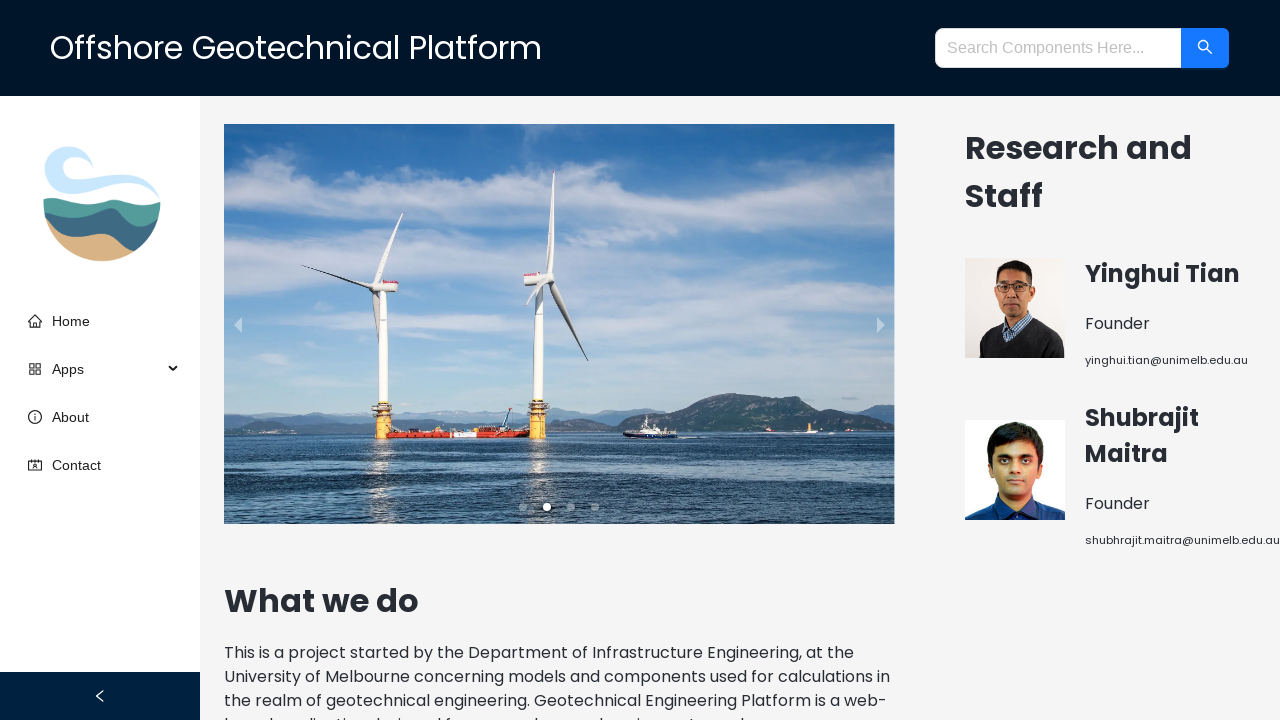

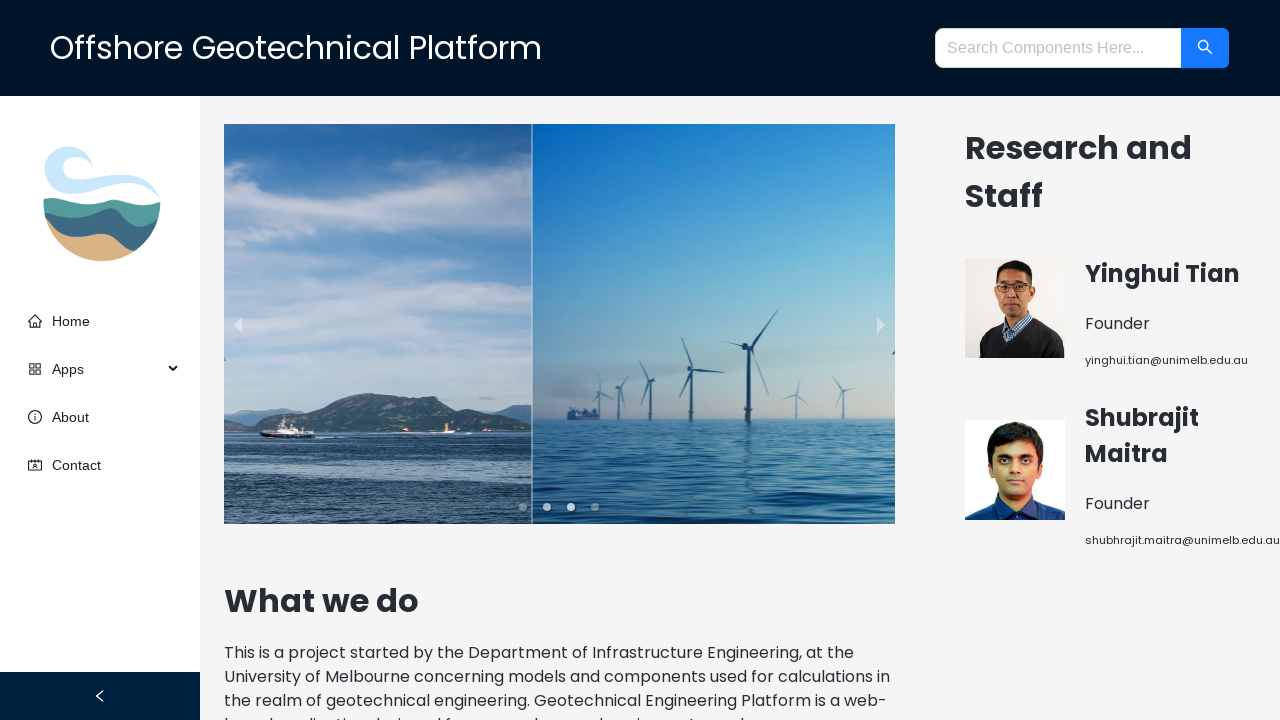